Tests clicking the JS Alert button, accepting the alert, and verifying the result message shows the action was successful

Starting URL: https://the-internet.herokuapp.com/javascript_alerts

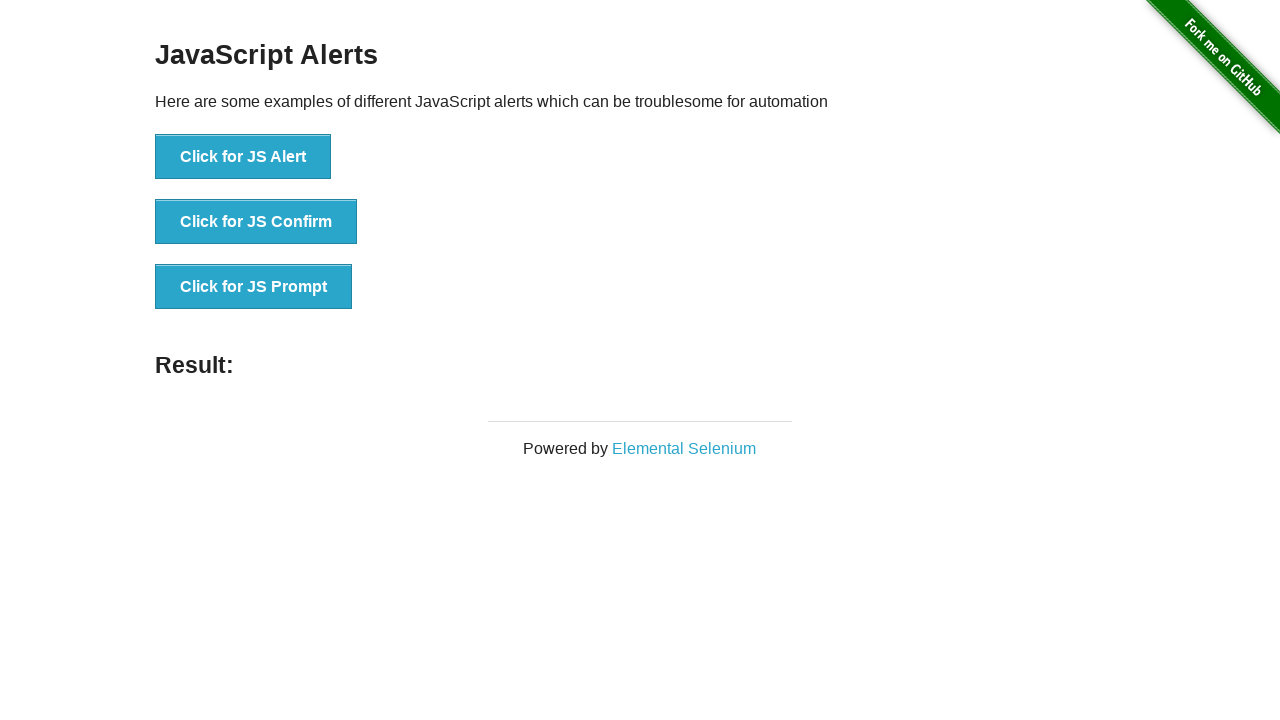

Clicked the JS Alert button at (243, 157) on button[onclick*='jsAlert']
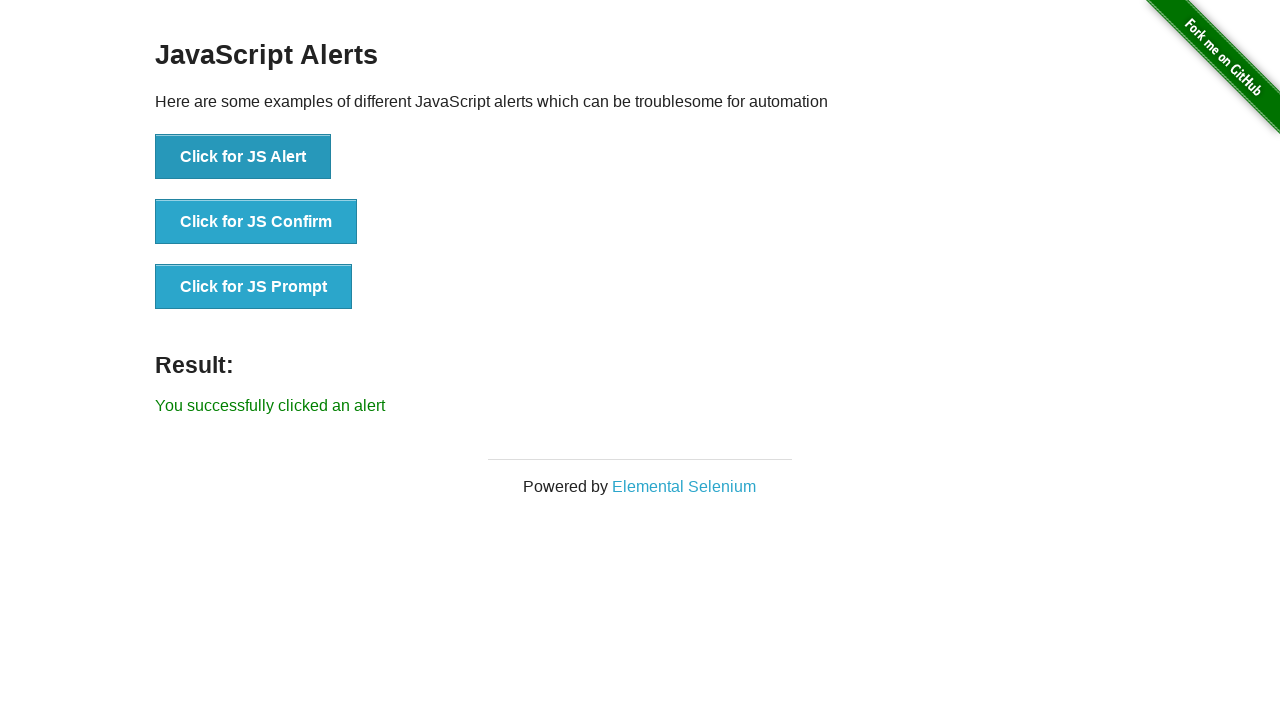

Set up dialog handler to accept the alert
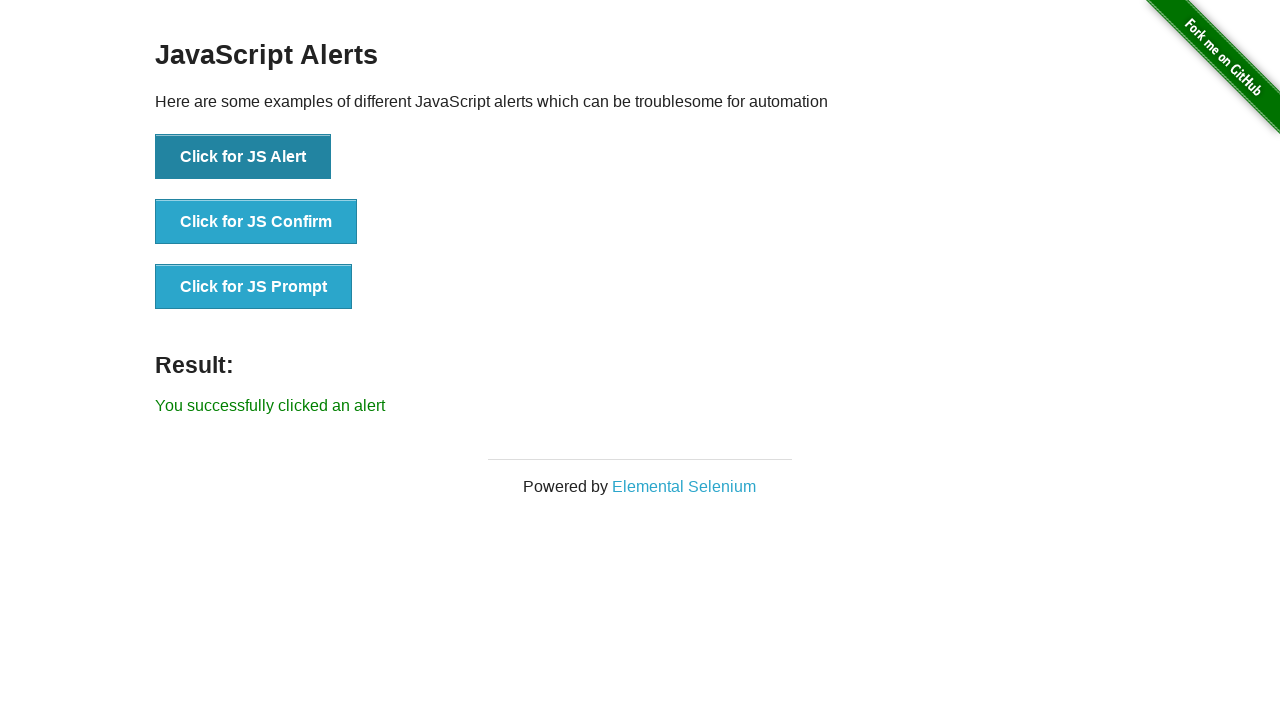

Verified the result message appeared after accepting the alert
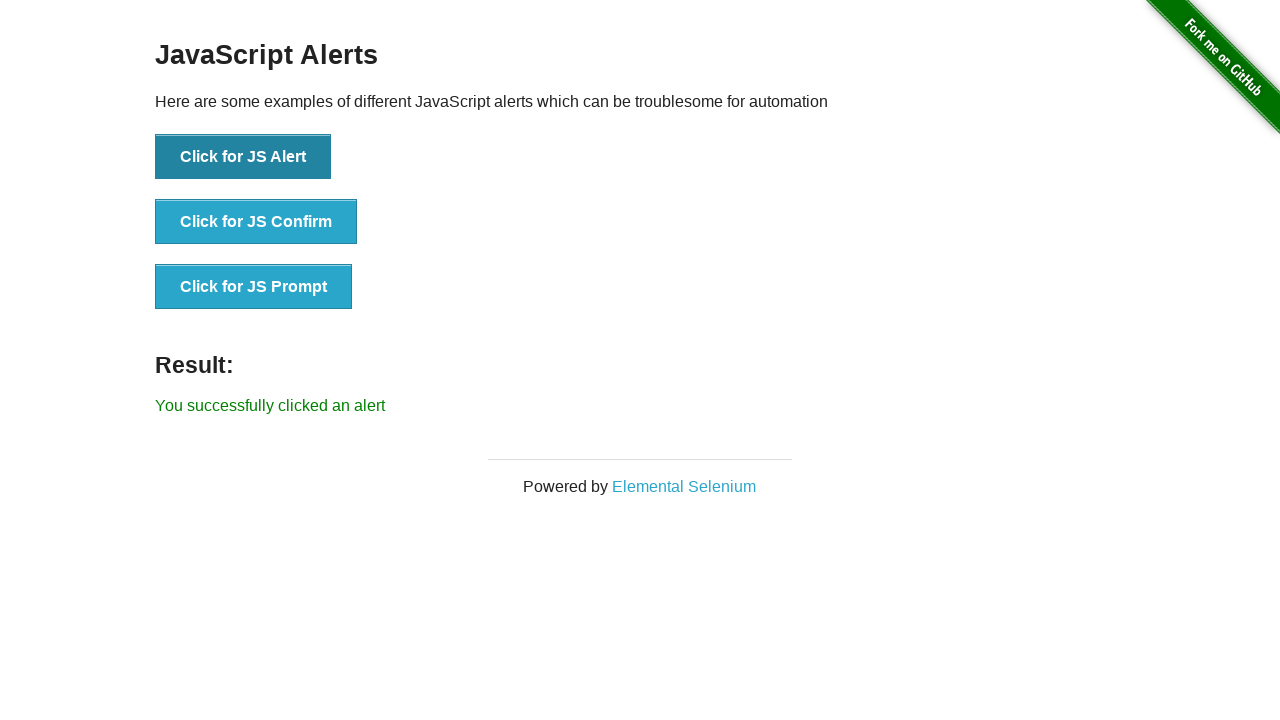

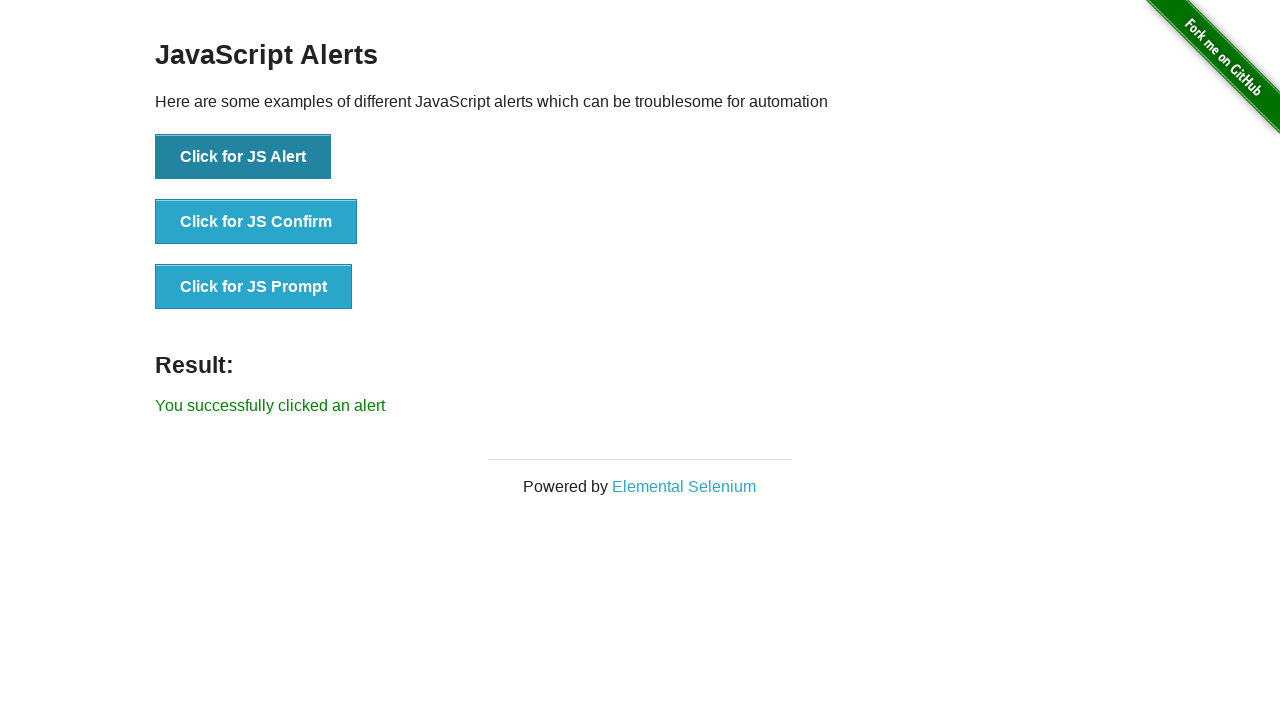